Tests different mouse click actions on a demo page including double-click, right-click (context click), and regular click on three different buttons.

Starting URL: https://demoqa.com/buttons

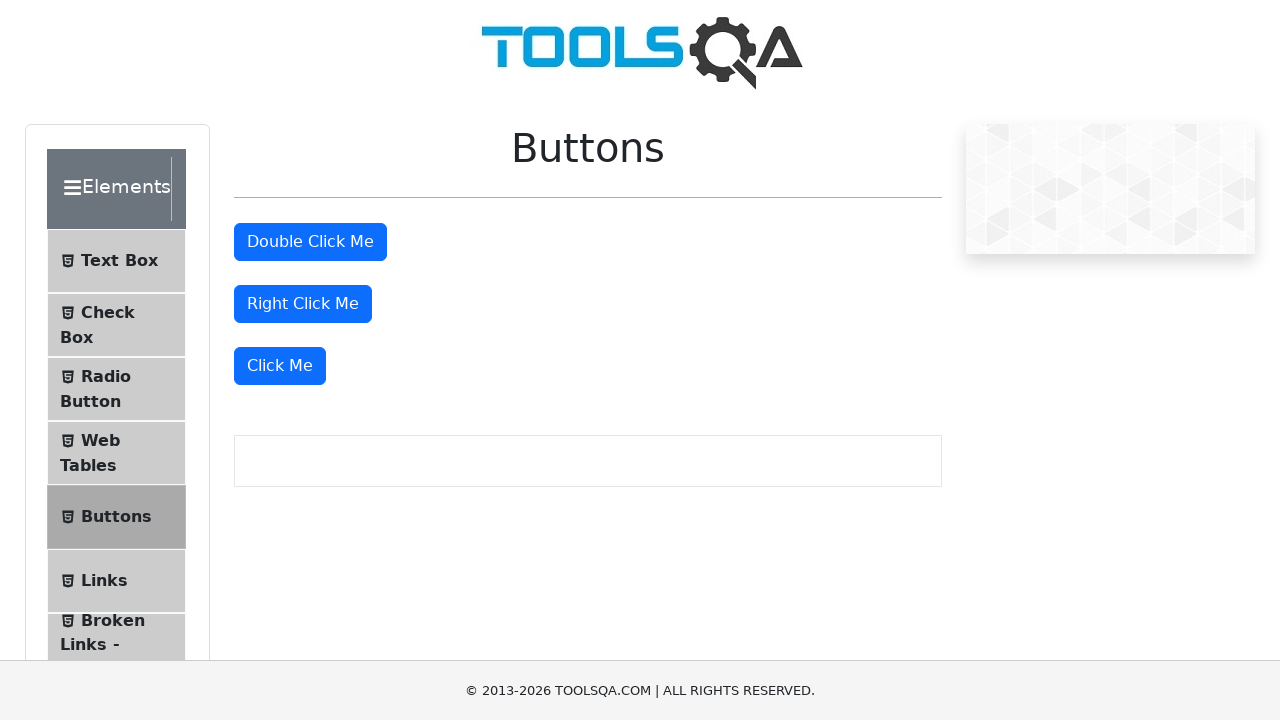

Double-clicked the double click button at (310, 242) on #doubleClickBtn
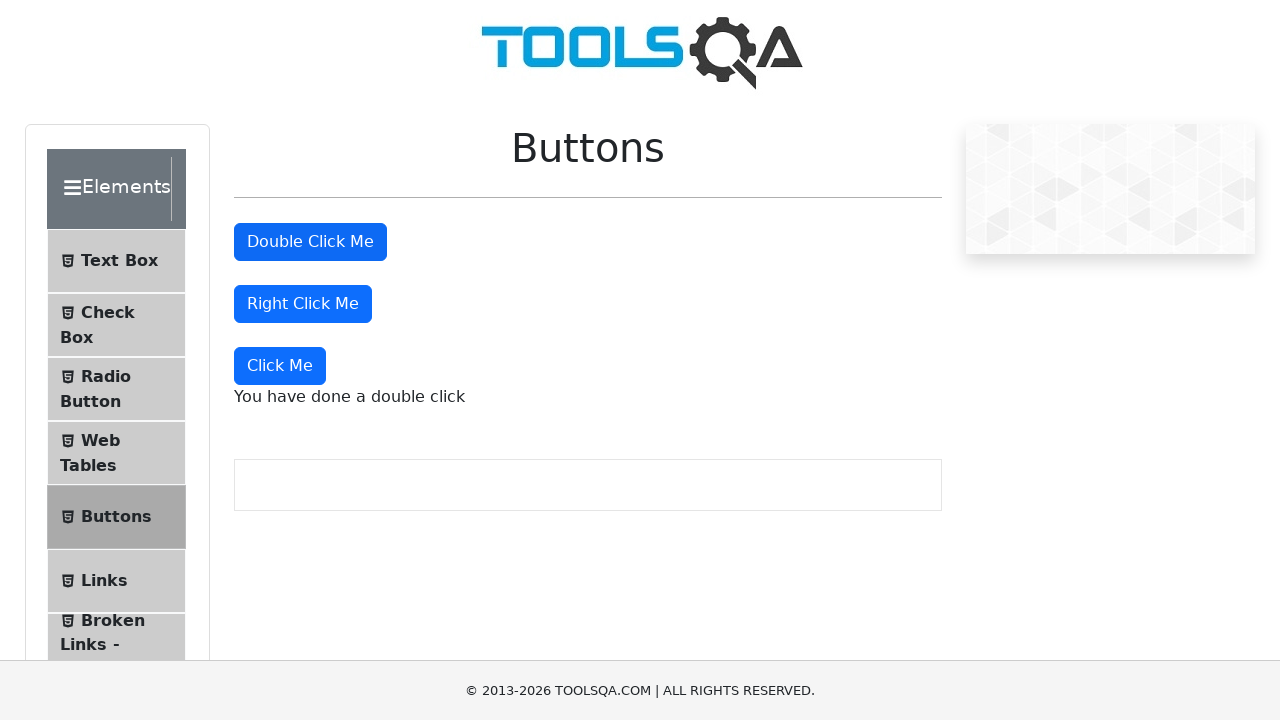

Right-clicked the right click button at (303, 304) on #rightClickBtn
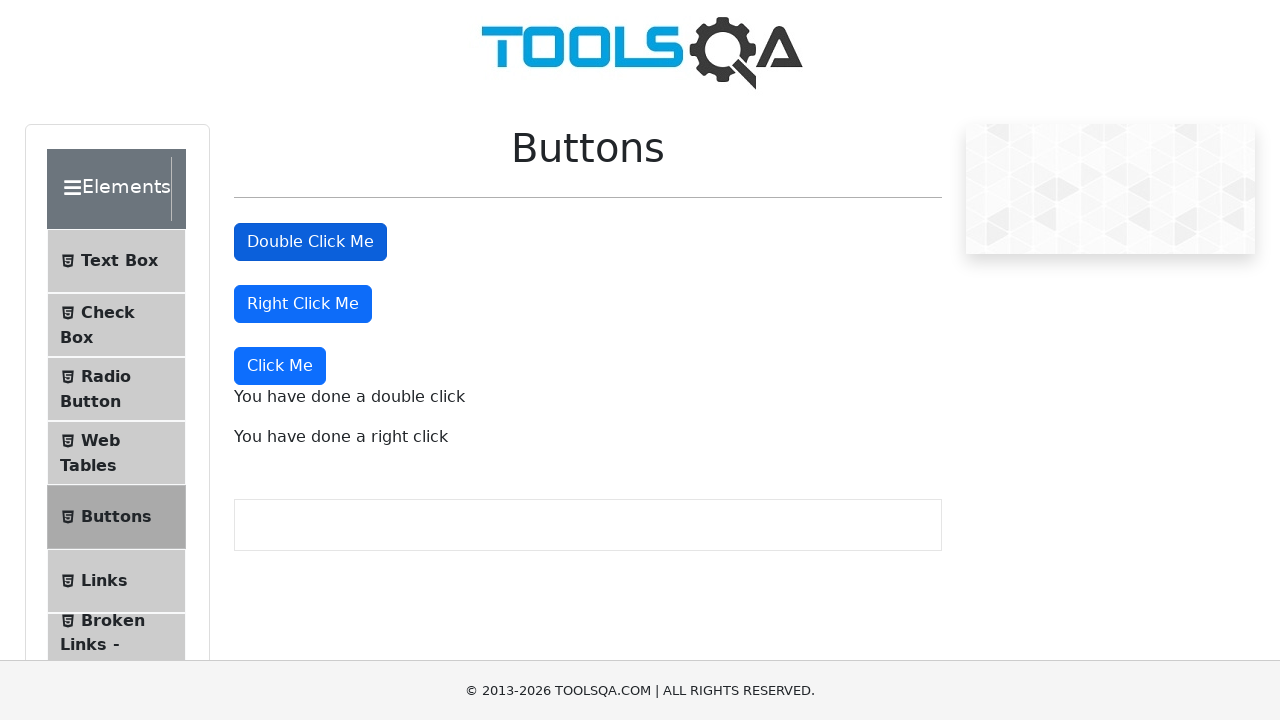

Clicked the 'Click Me' button at (280, 366) on xpath=//button[text()='Click Me']
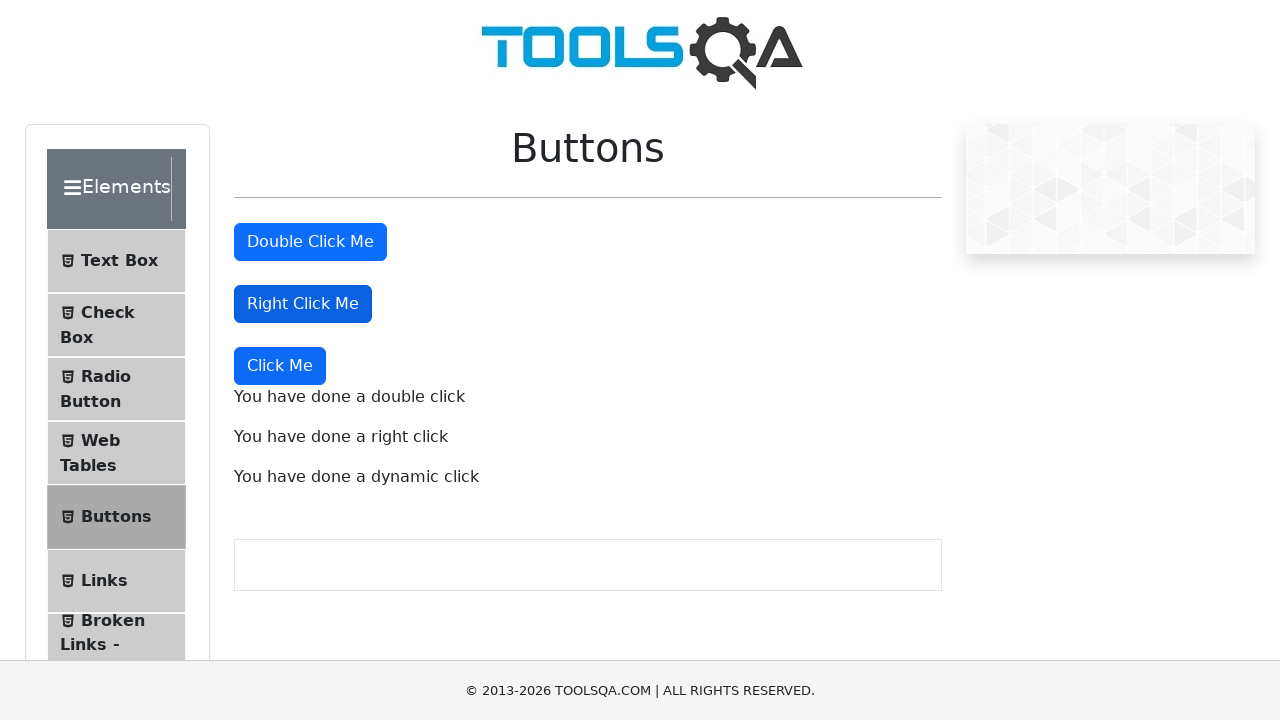

Double-click message appeared
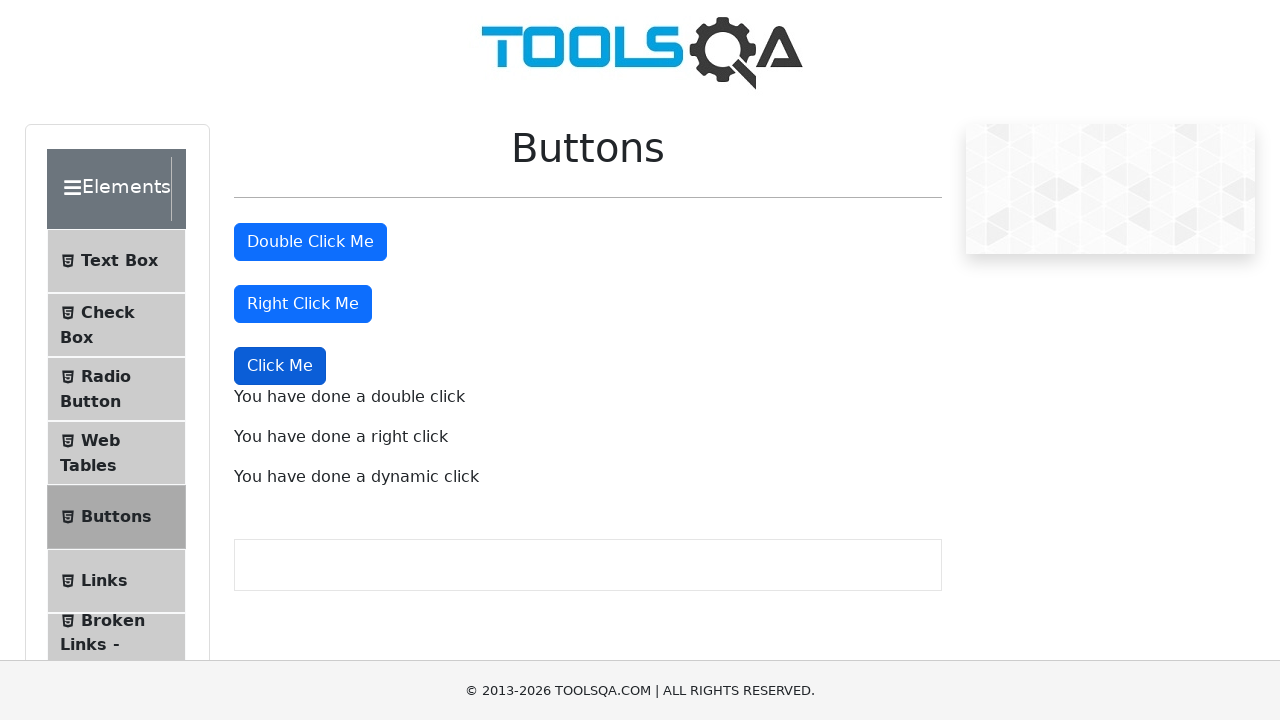

Right-click message appeared
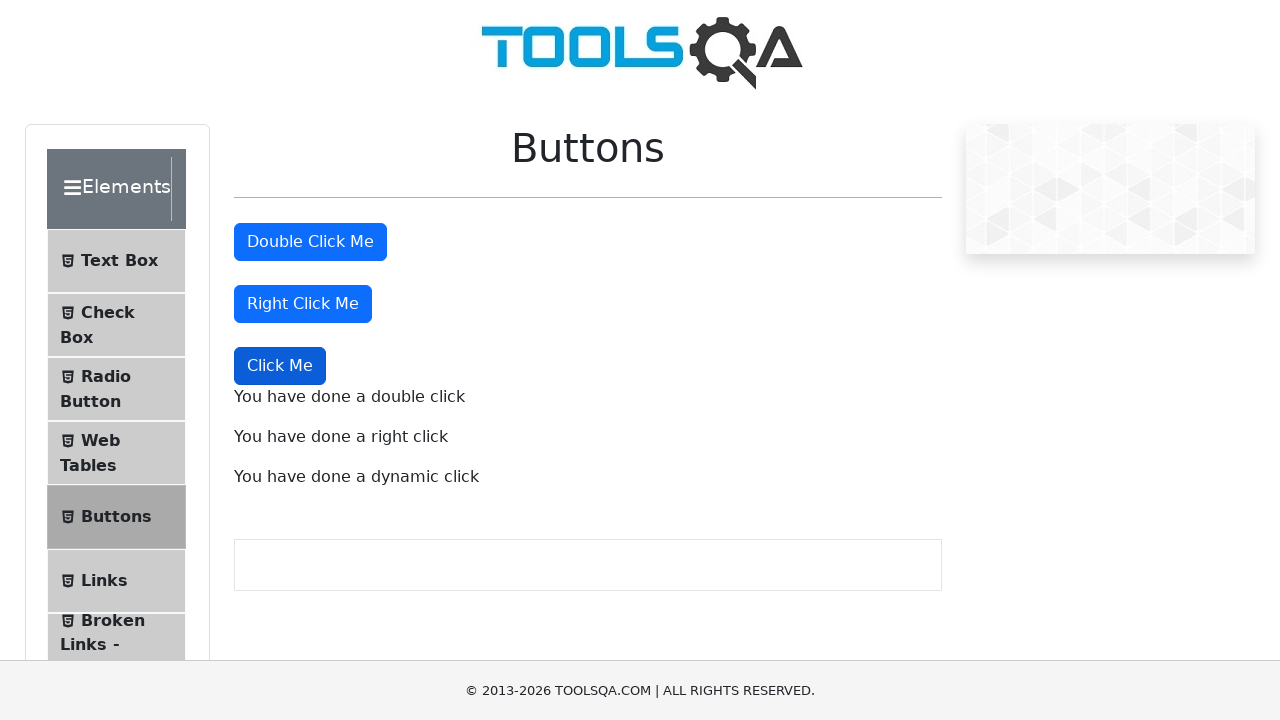

Regular click message appeared
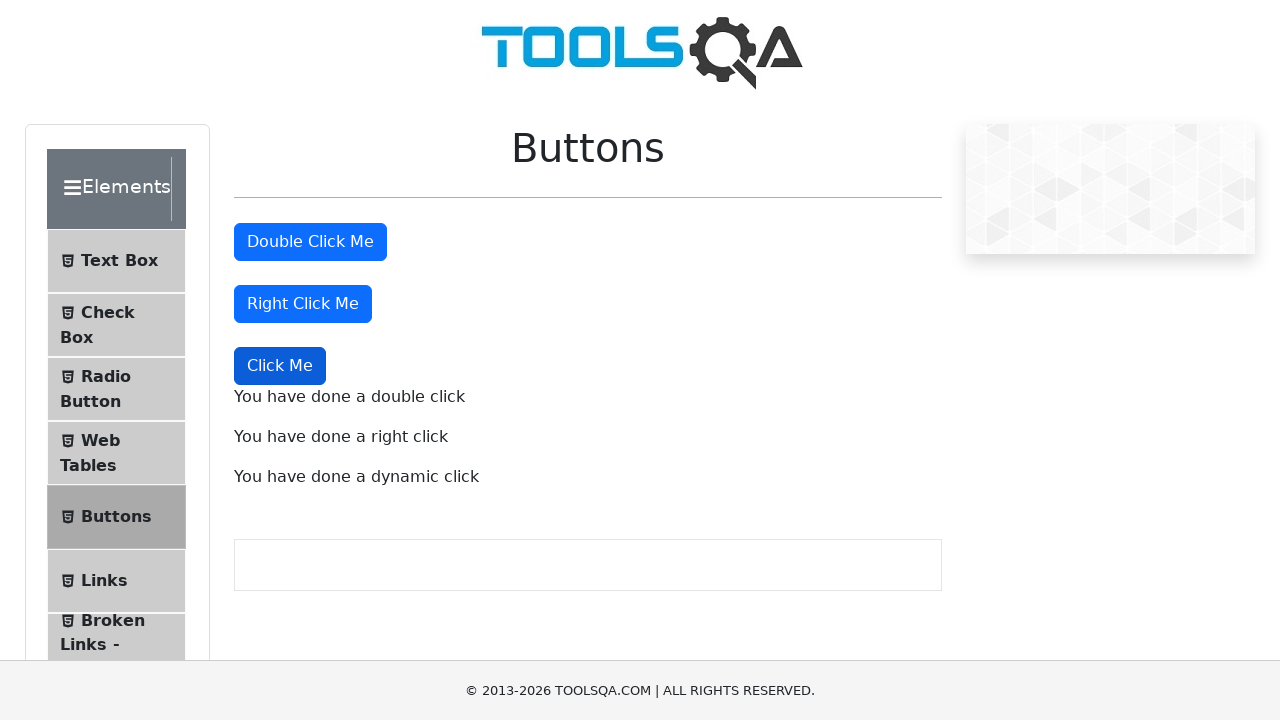

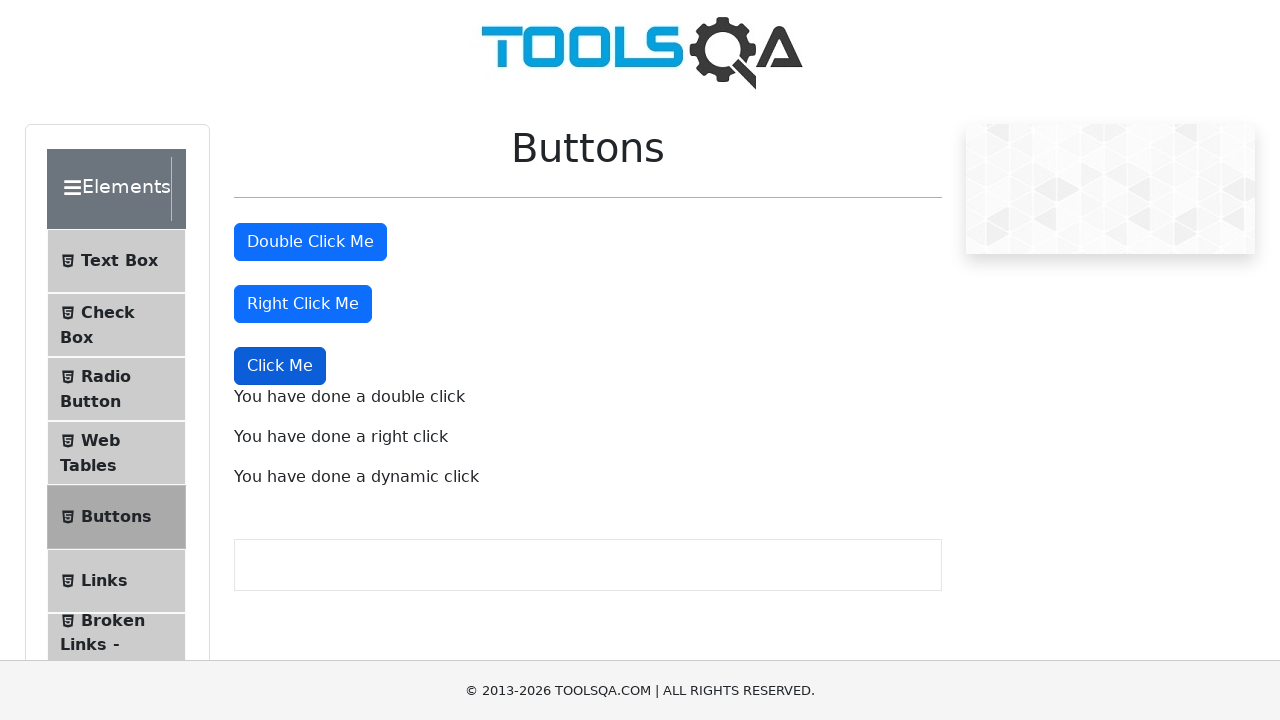